Tests the "Open Tab" functionality on a practice automation page by clicking a button that opens a new tab, verifying the new tab loads correctly, then closing it and switching back to the main tab.

Starting URL: https://rahulshettyacademy.com/AutomationPractice/

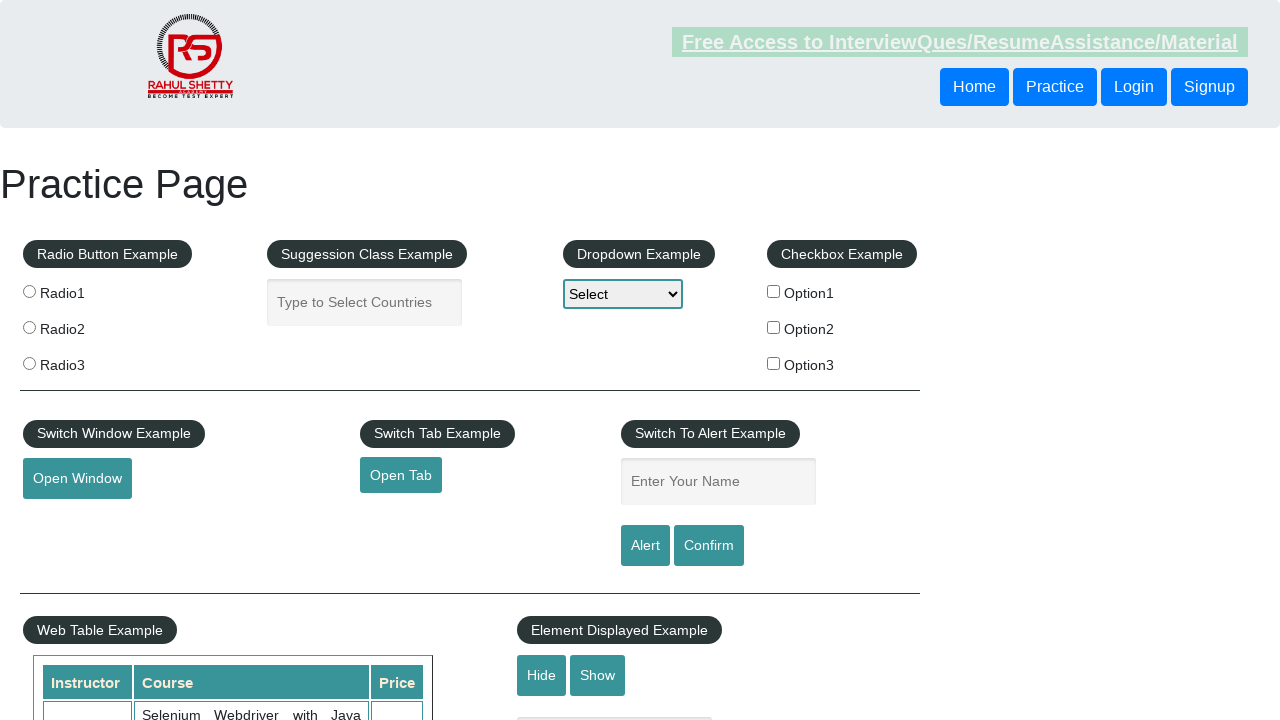

Clicked the 'Open Tab' button to open a new tab at (401, 475) on #opentab
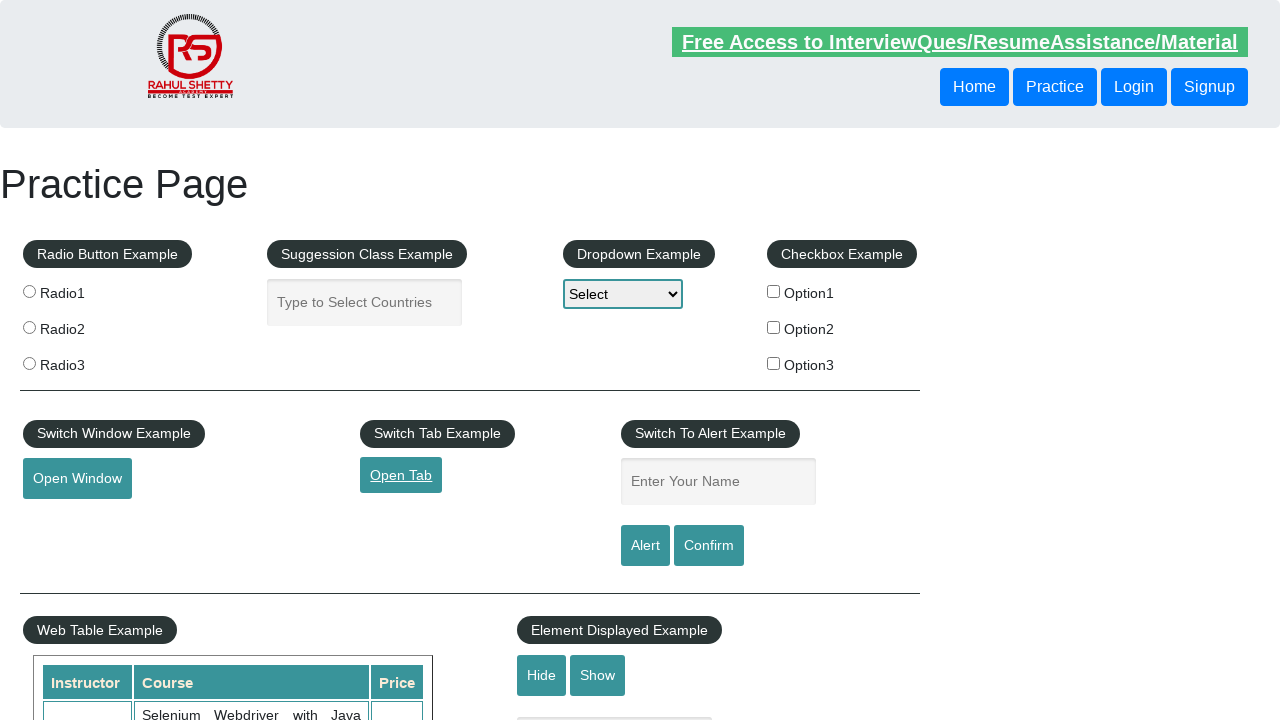

New tab opened and captured
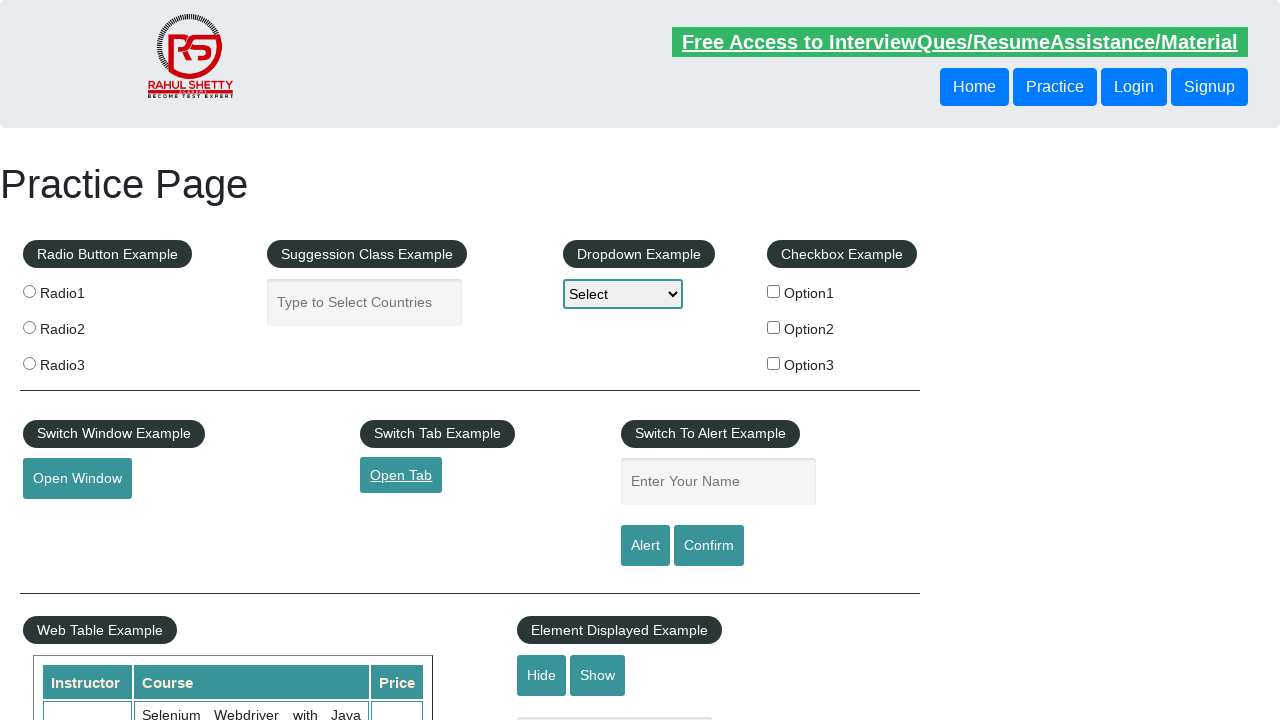

New tab page fully loaded
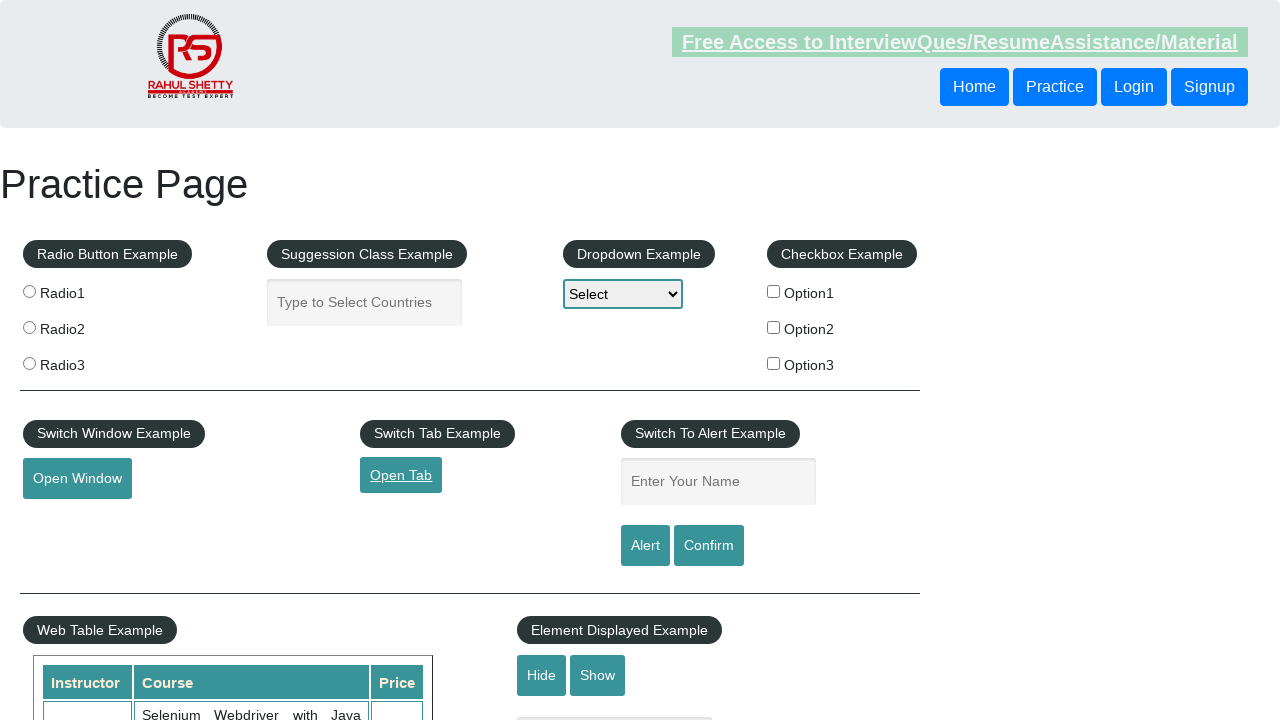

Verified new tab title contains 'QAClick Academy'
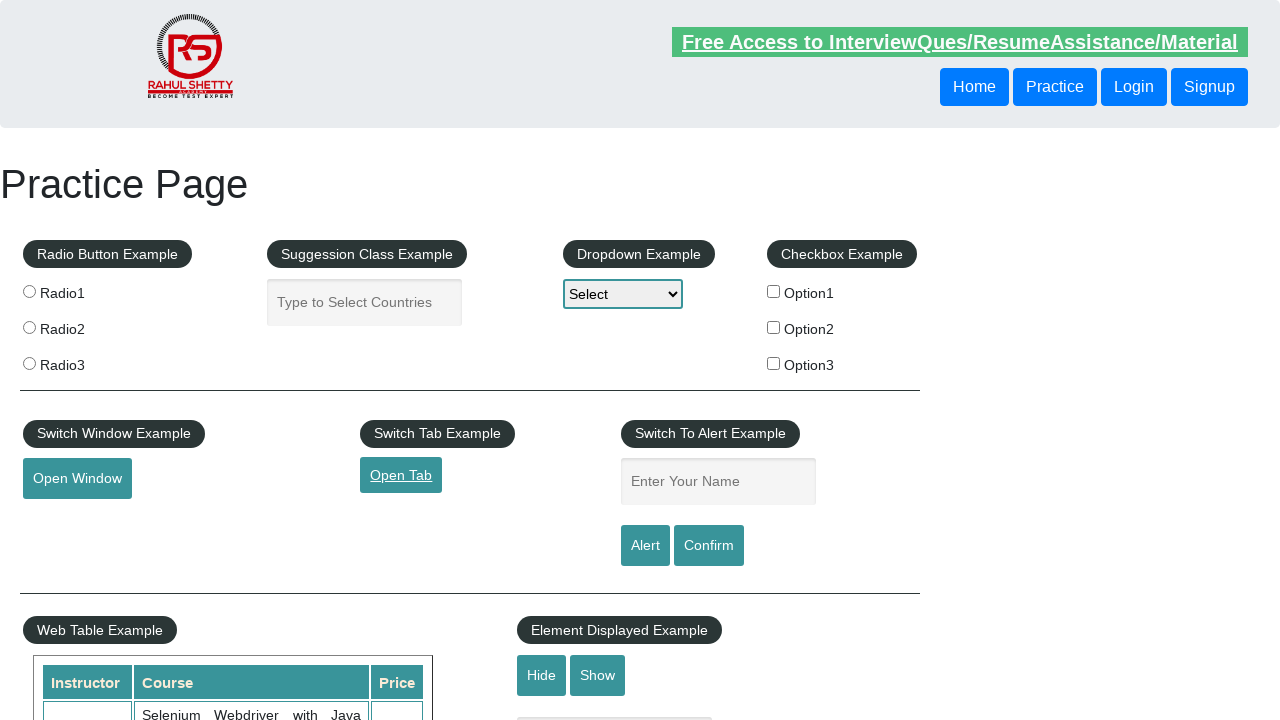

Printed new tab title: QAClick Academy - A Testing Academy to Learn, Earn and Shine
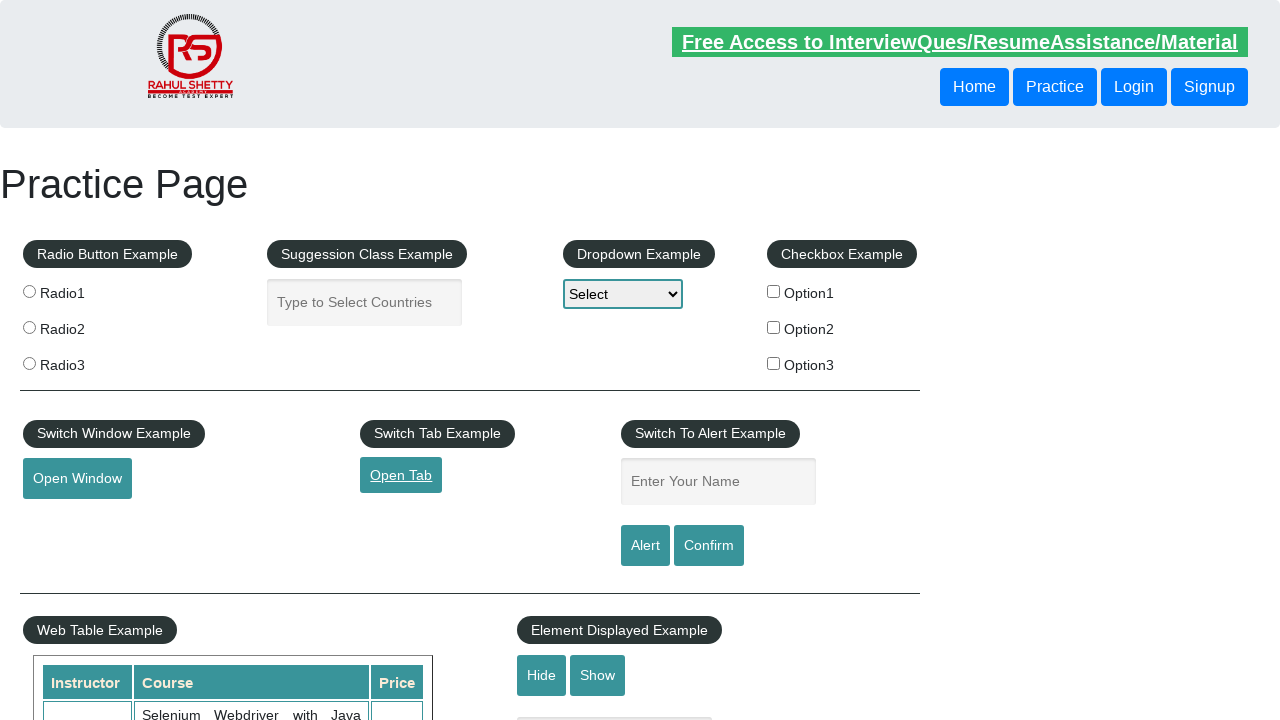

Closed the new tab
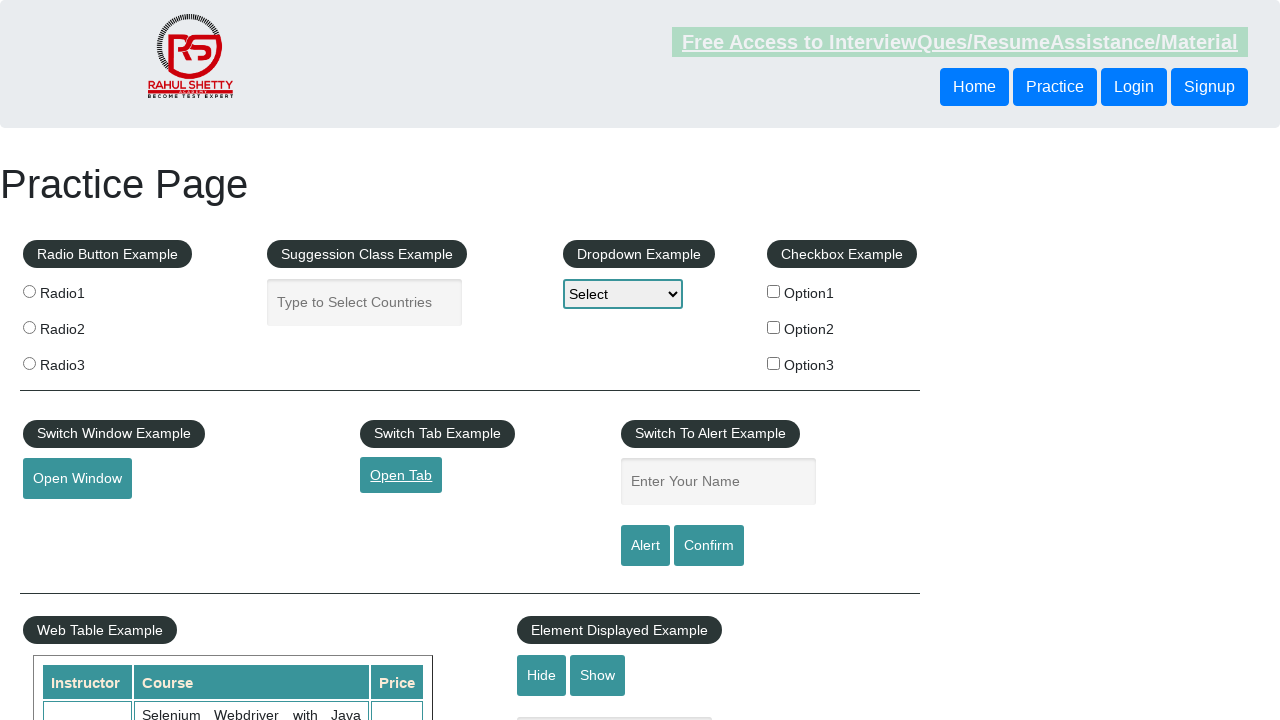

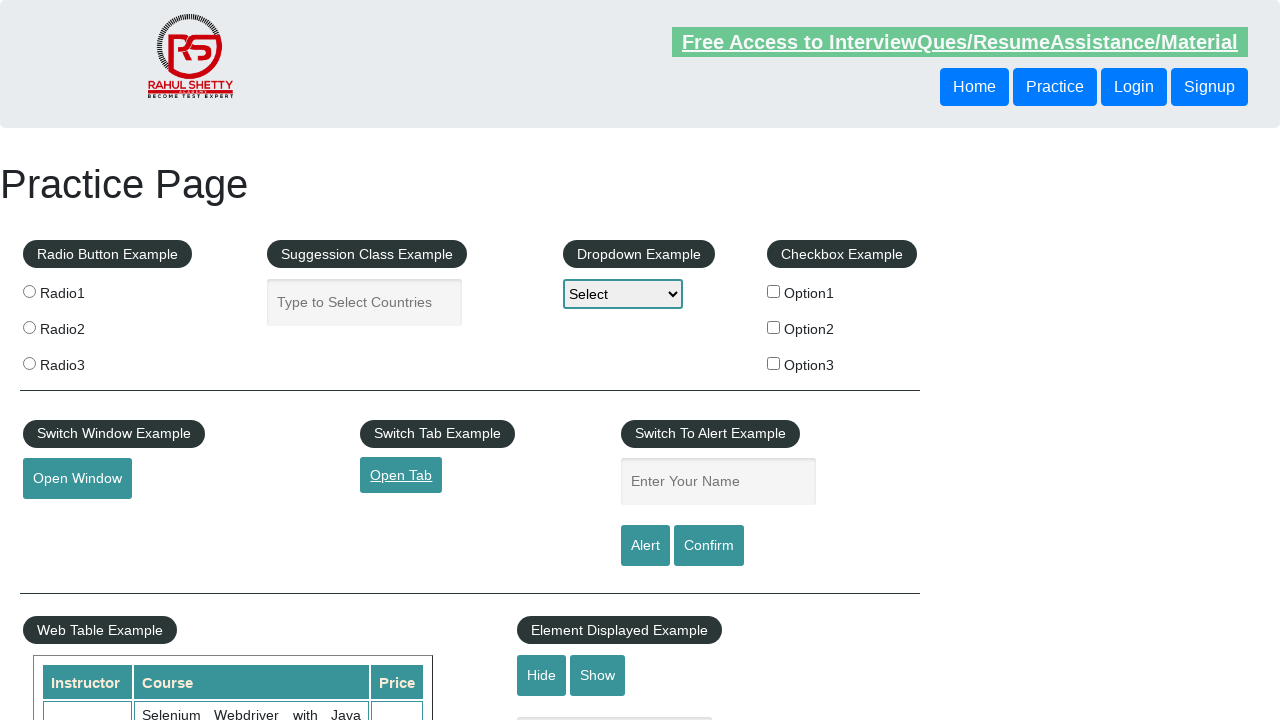